Tests text box input functionality by entering text, clearing it, and entering new text in a username field

Starting URL: https://demoqa.com/text-box

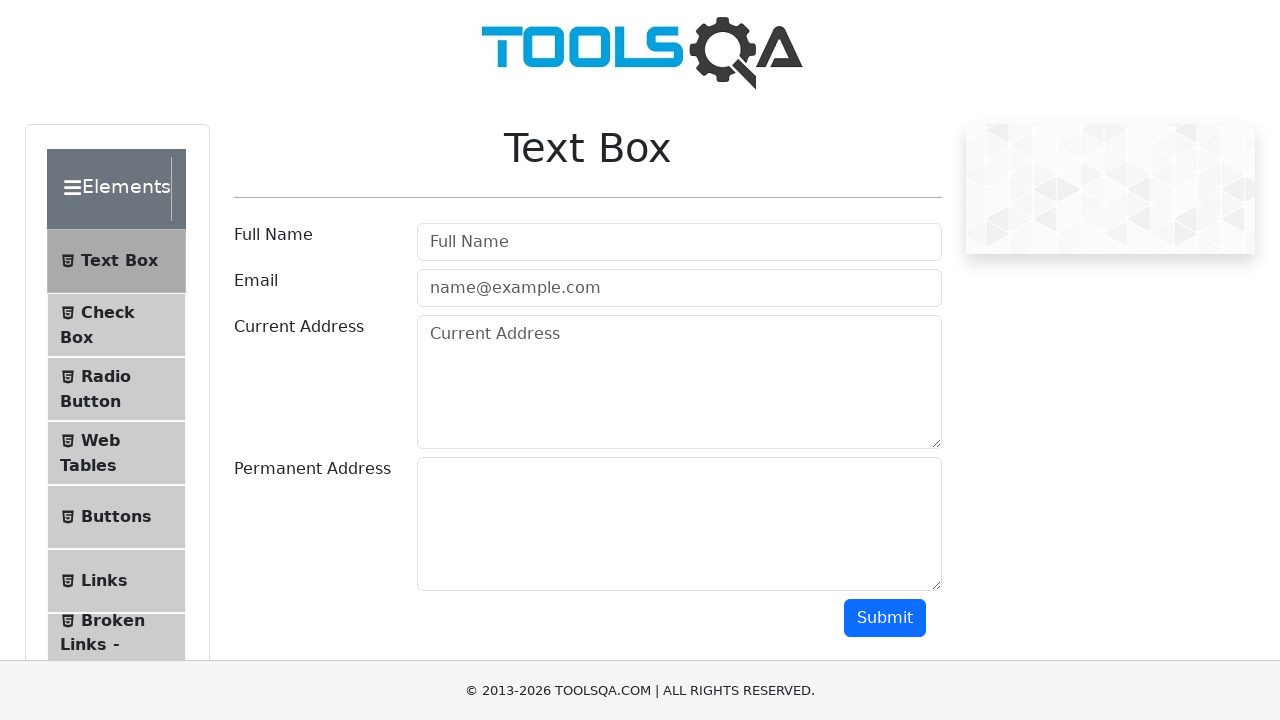

Entered initial text 'Prajyot Mhalaskar' in username field on input#userName
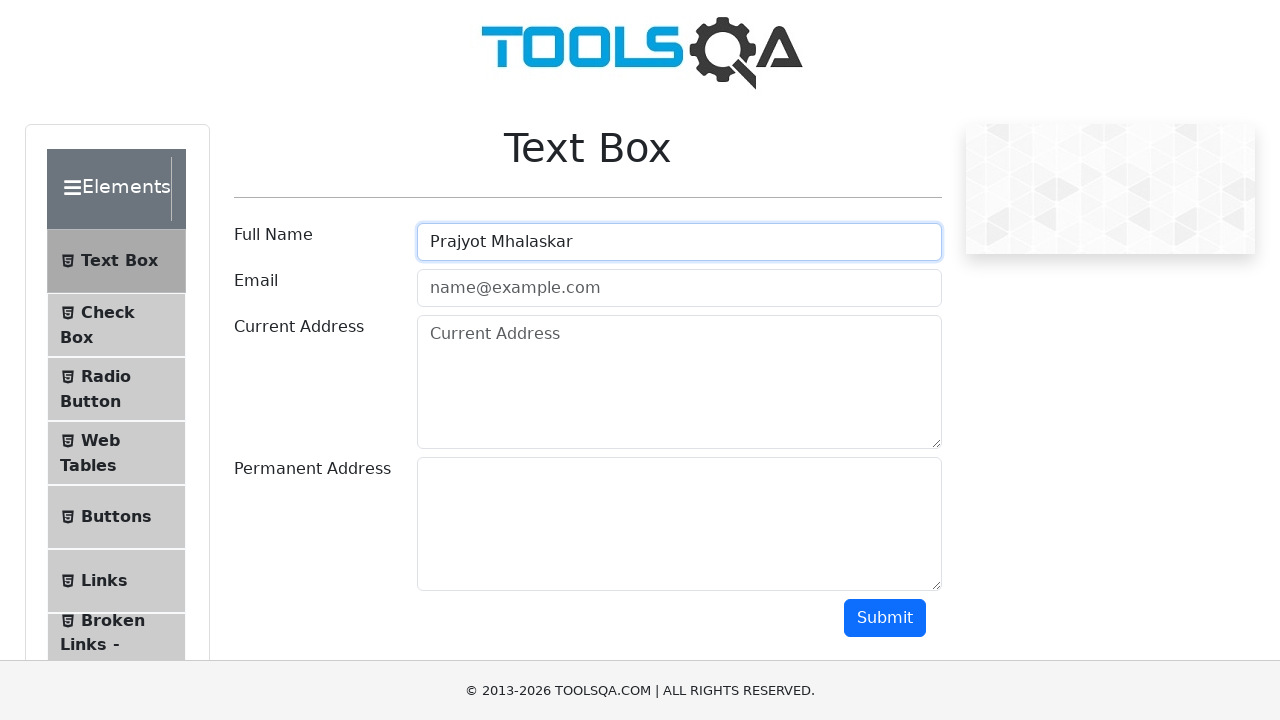

Cleared username field on input#userName
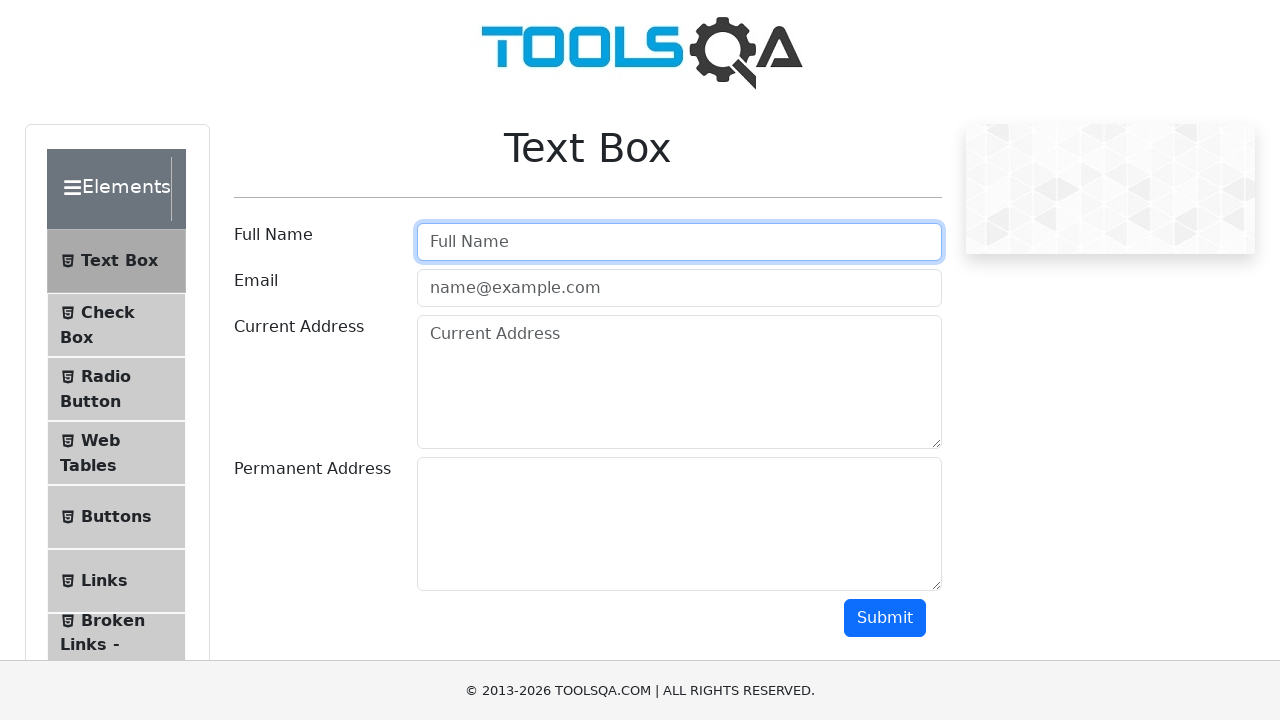

Entered new text 'Anil Dabhane' in username field on input#userName
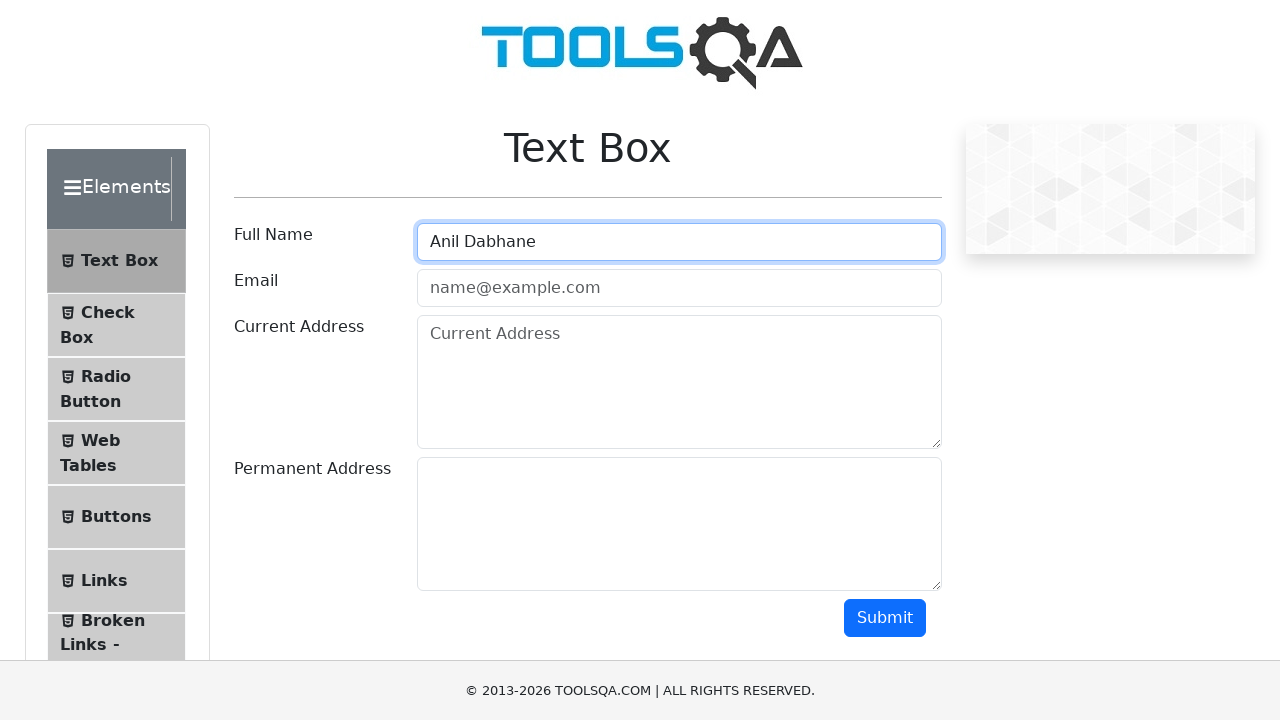

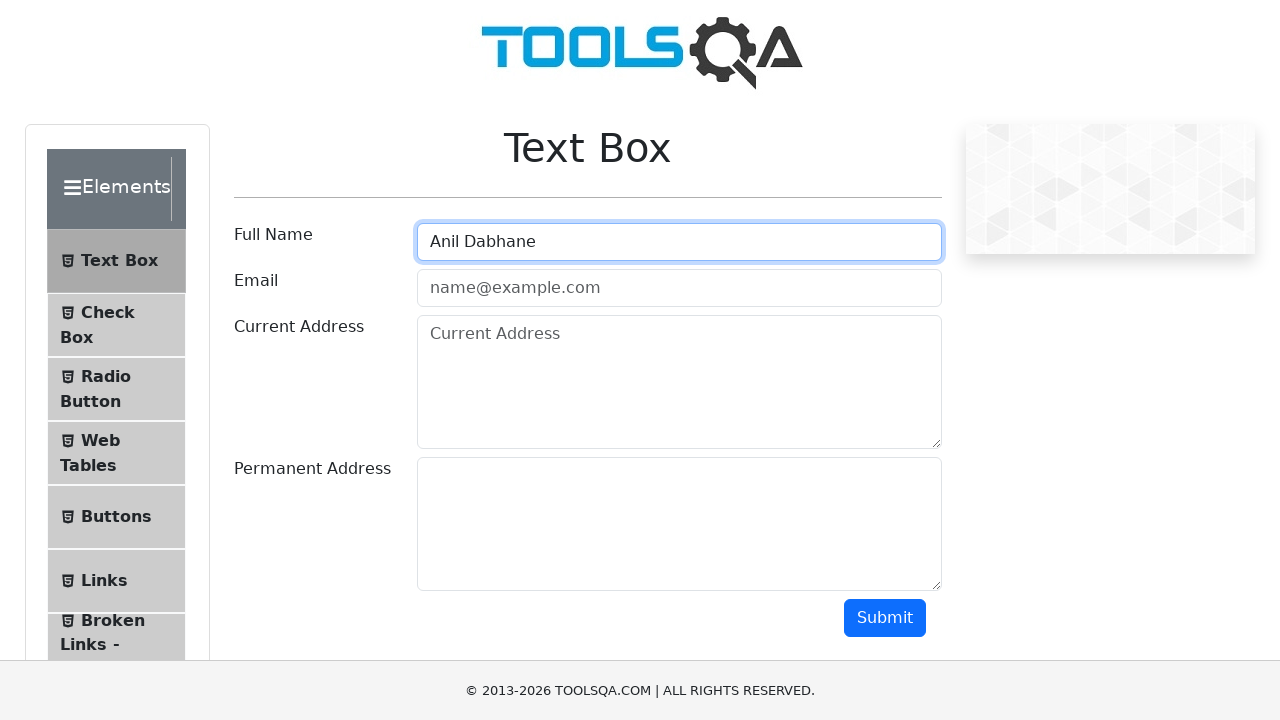